Tests that the Clear completed button removes completed items when clicked

Starting URL: https://demo.playwright.dev/todomvc

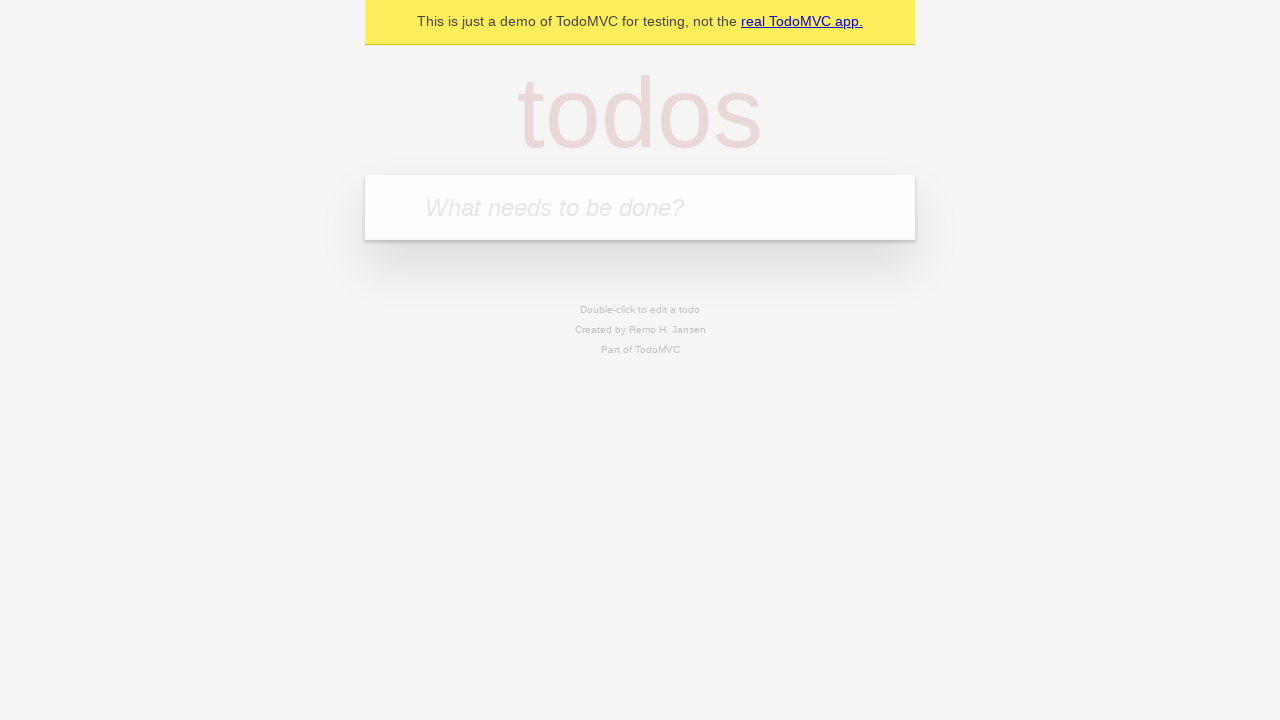

Filled todo input with 'buy some cheese' on internal:attr=[placeholder="What needs to be done?"i]
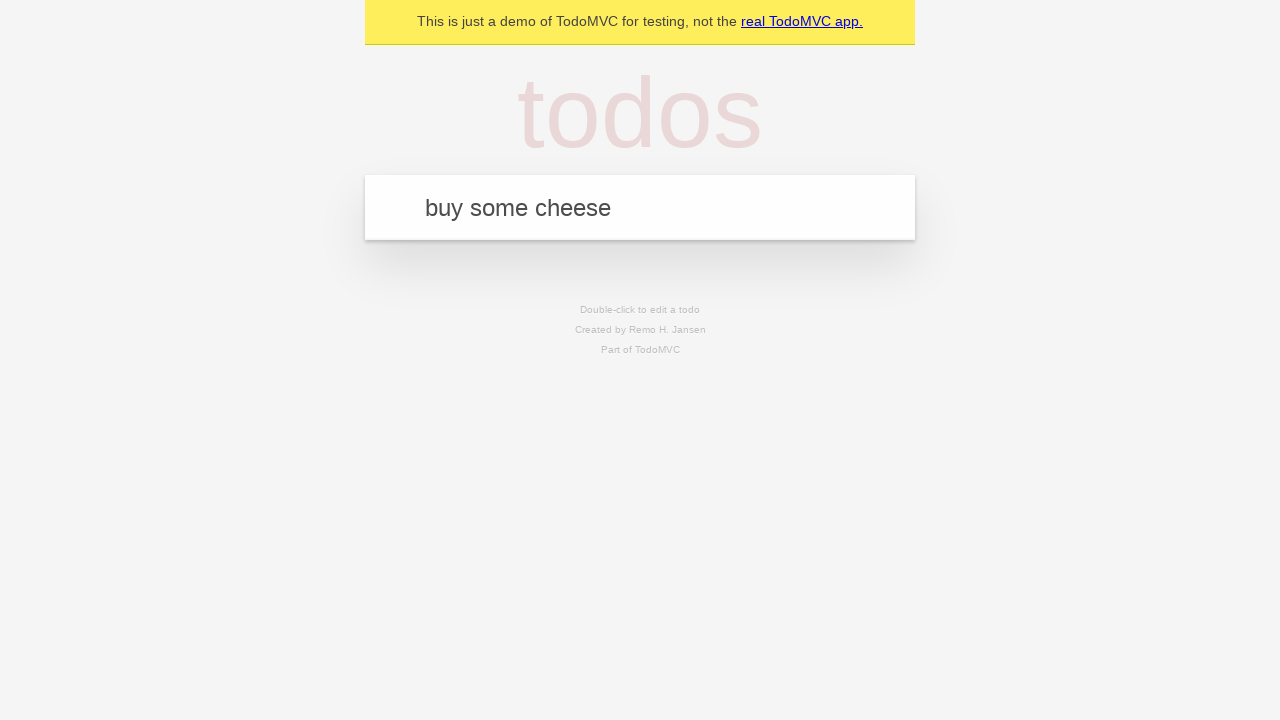

Pressed Enter to add todo 'buy some cheese' on internal:attr=[placeholder="What needs to be done?"i]
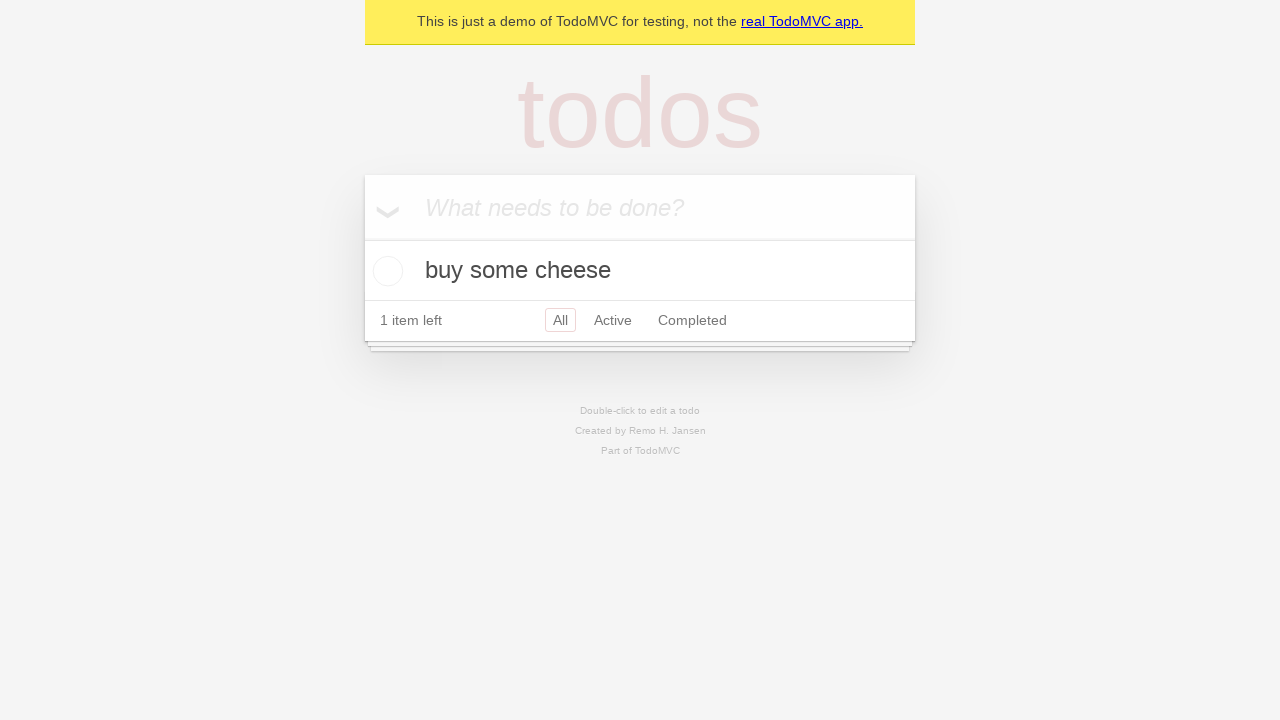

Filled todo input with 'feed the cat' on internal:attr=[placeholder="What needs to be done?"i]
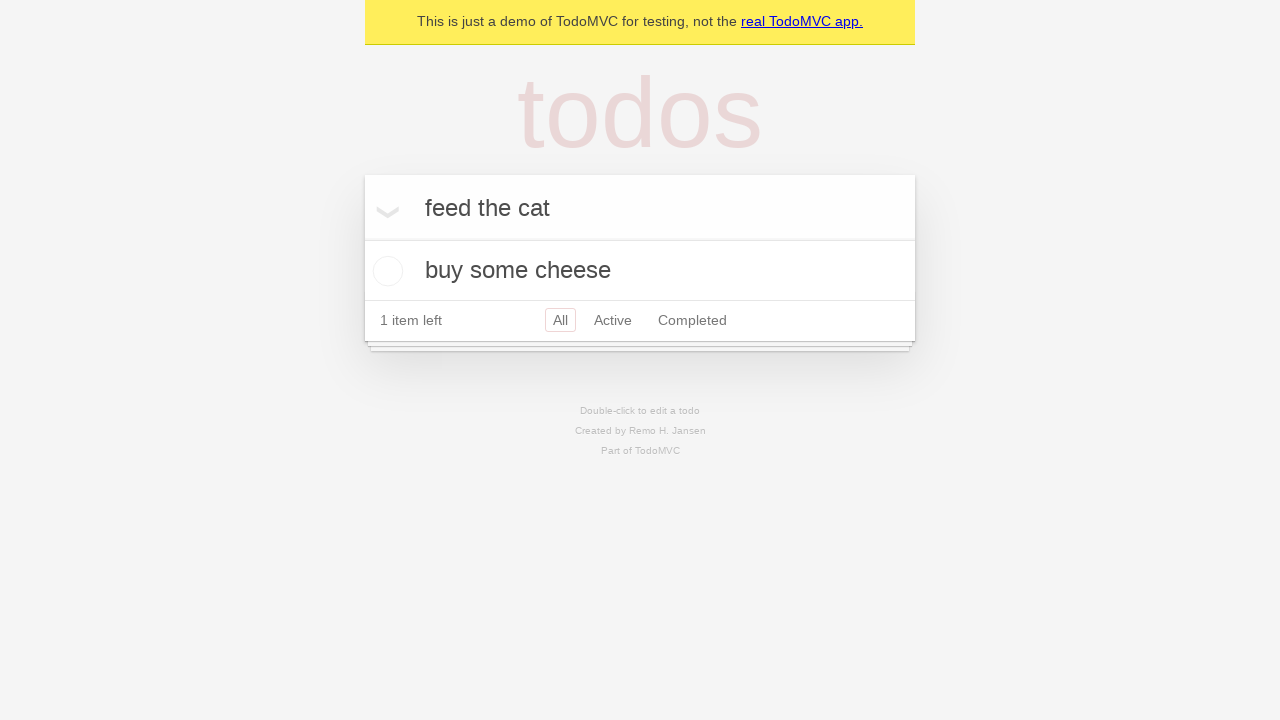

Pressed Enter to add todo 'feed the cat' on internal:attr=[placeholder="What needs to be done?"i]
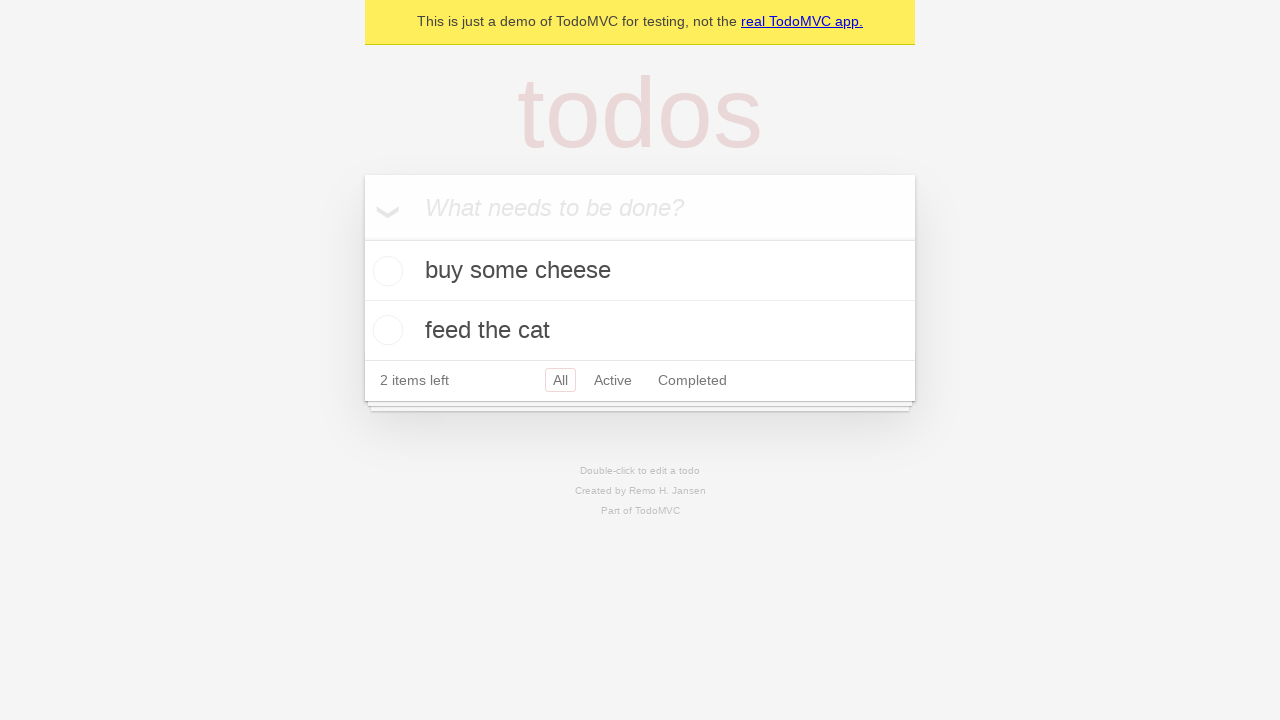

Filled todo input with 'book a doctors appointment' on internal:attr=[placeholder="What needs to be done?"i]
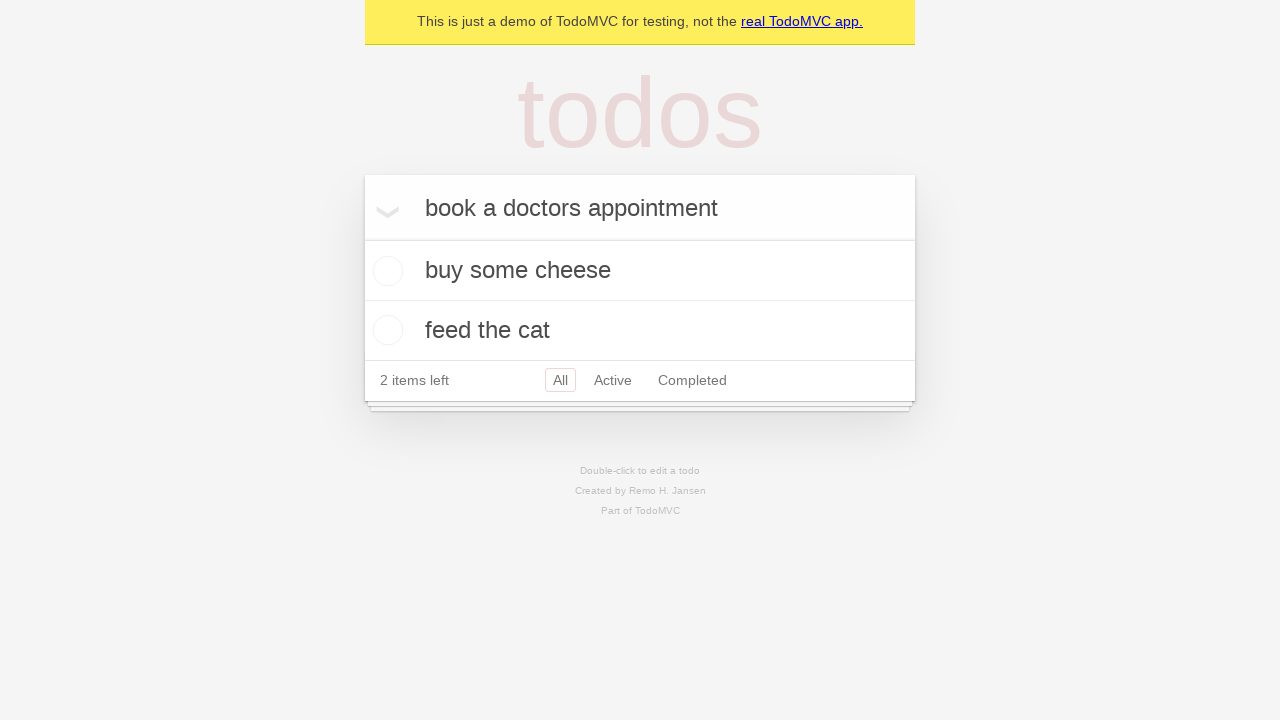

Pressed Enter to add todo 'book a doctors appointment' on internal:attr=[placeholder="What needs to be done?"i]
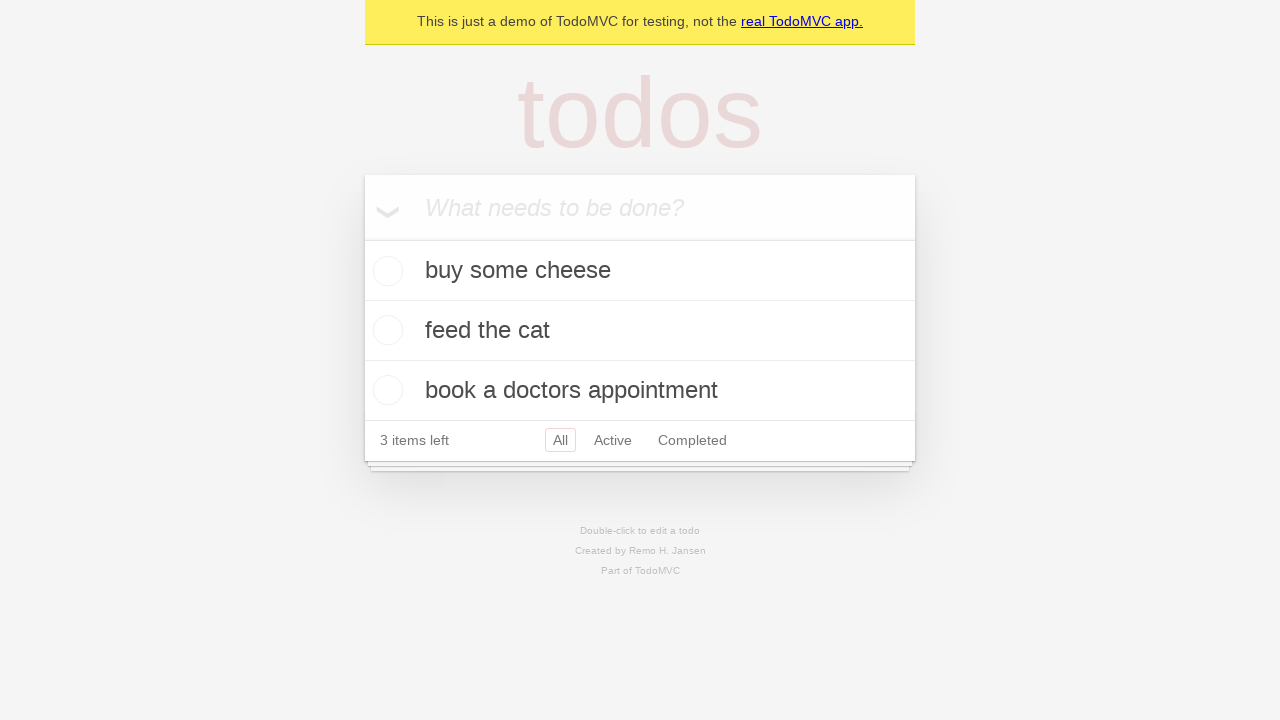

Waited for all three todos to load
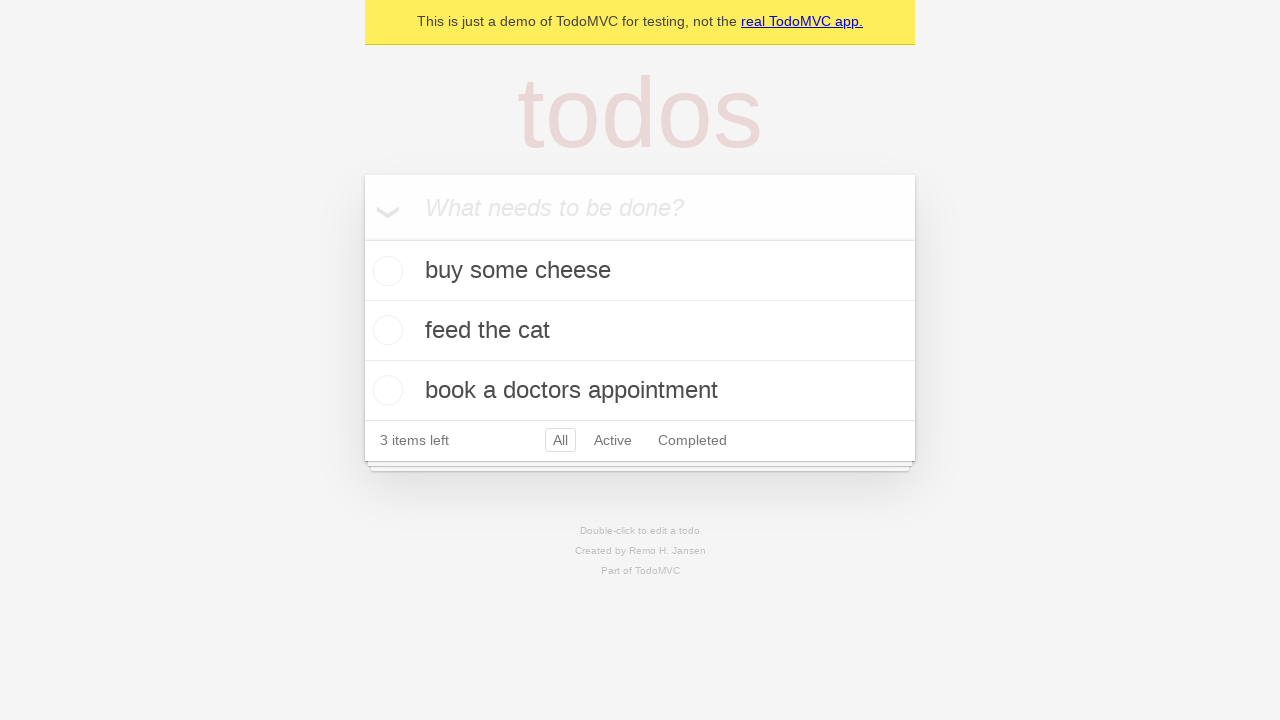

Checked the second todo item checkbox at (385, 330) on internal:testid=[data-testid="todo-item"s] >> nth=1 >> internal:role=checkbox
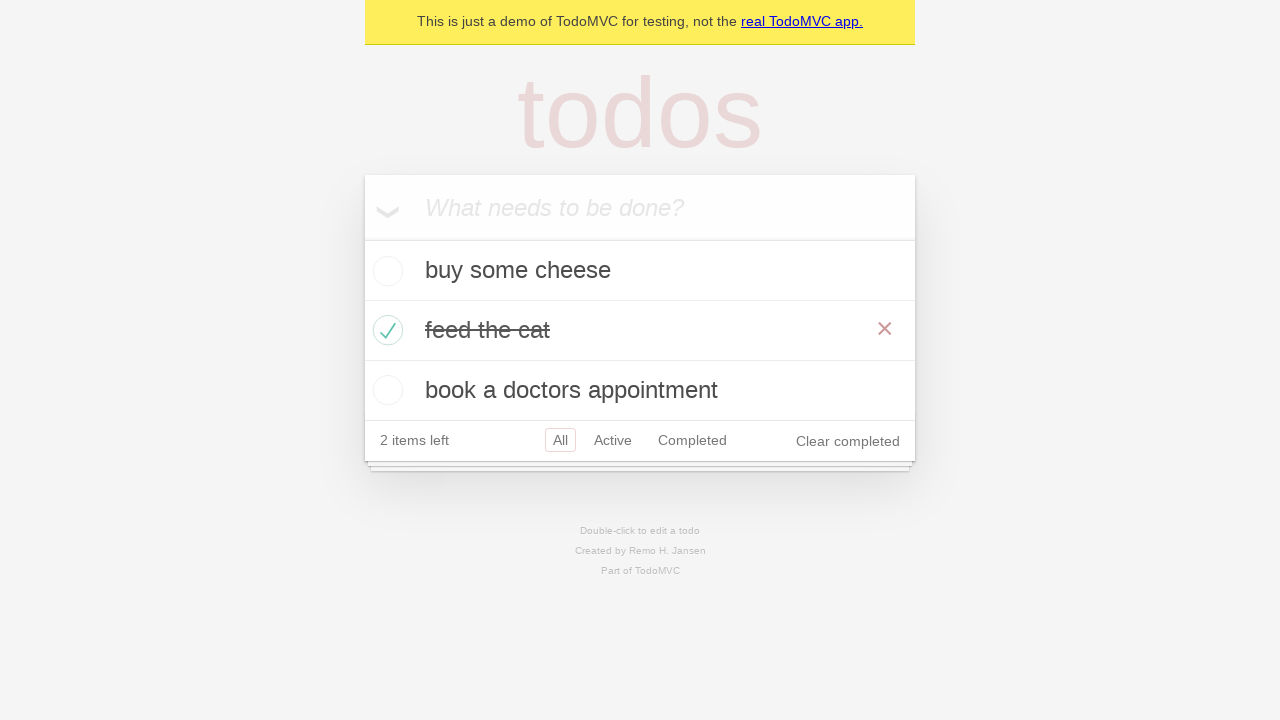

Clicked the Clear completed button to remove completed items at (848, 441) on internal:role=button[name="Clear completed"i]
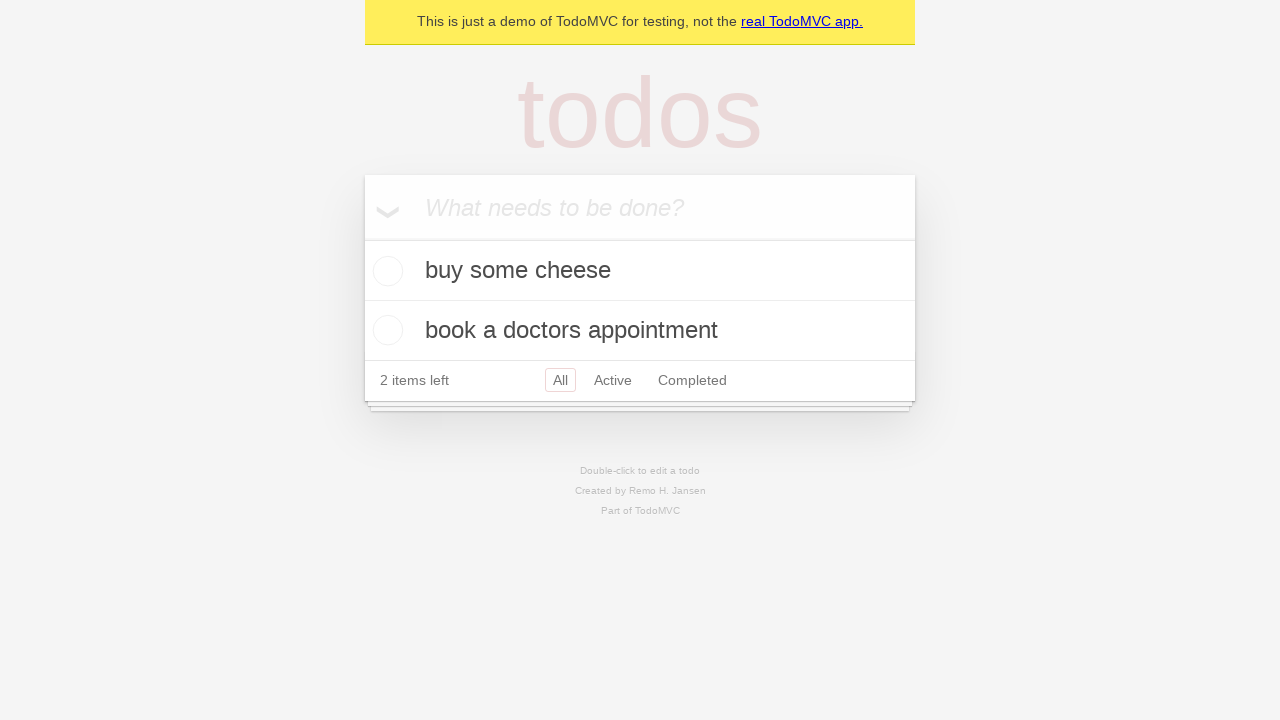

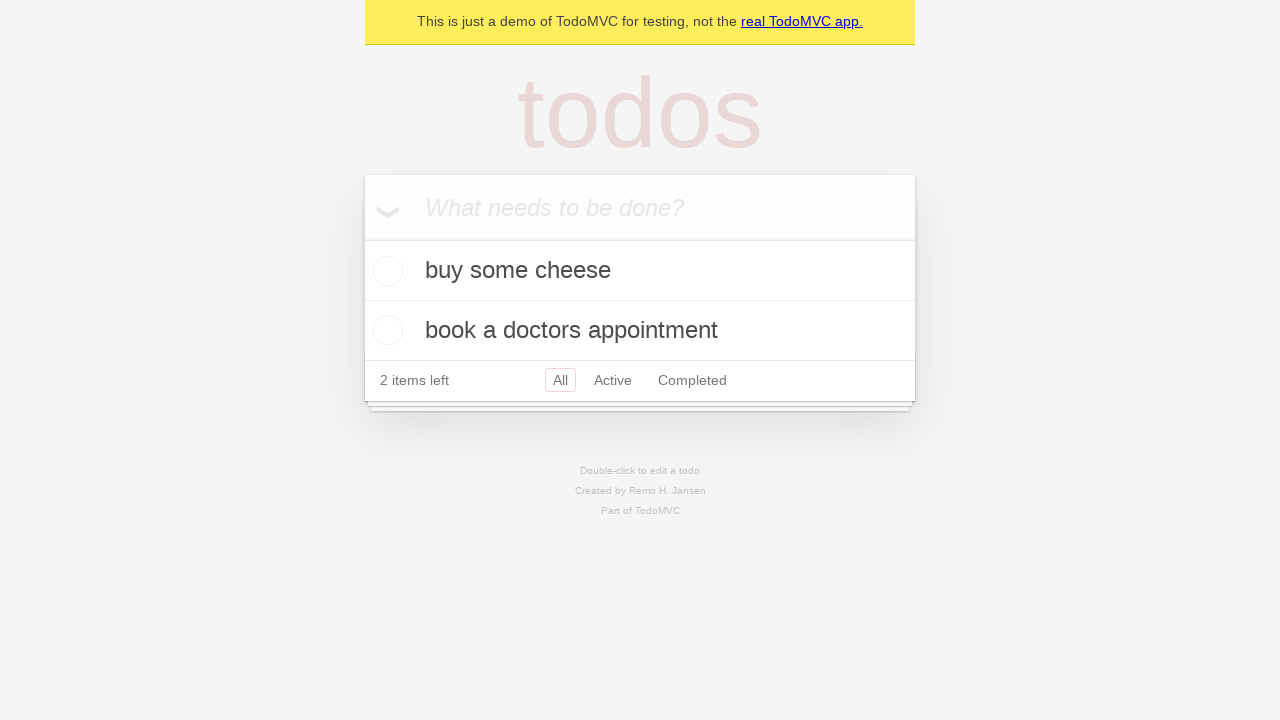